Tests a web table interface by adding a new record with form data, editing the record, validating changes, and deleting table entries

Starting URL: https://demoqa.com/webtables

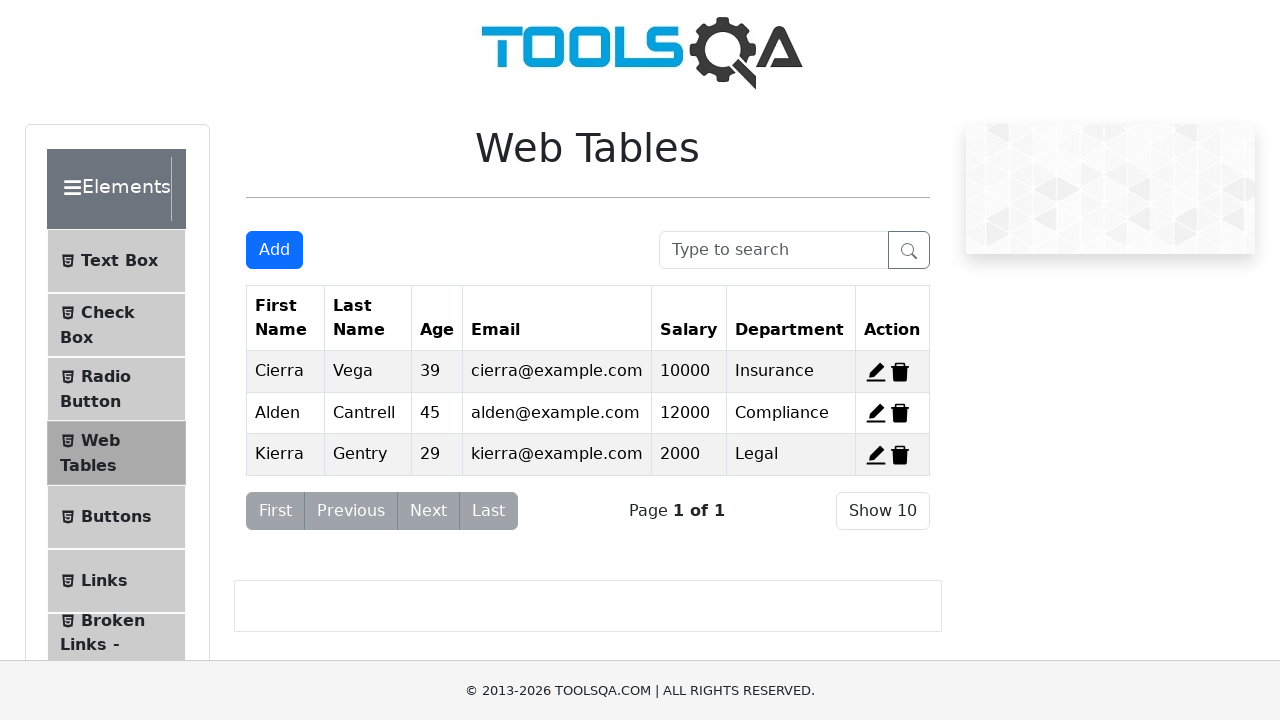

Clicked Add button to open registration form at (274, 250) on #addNewRecordButton
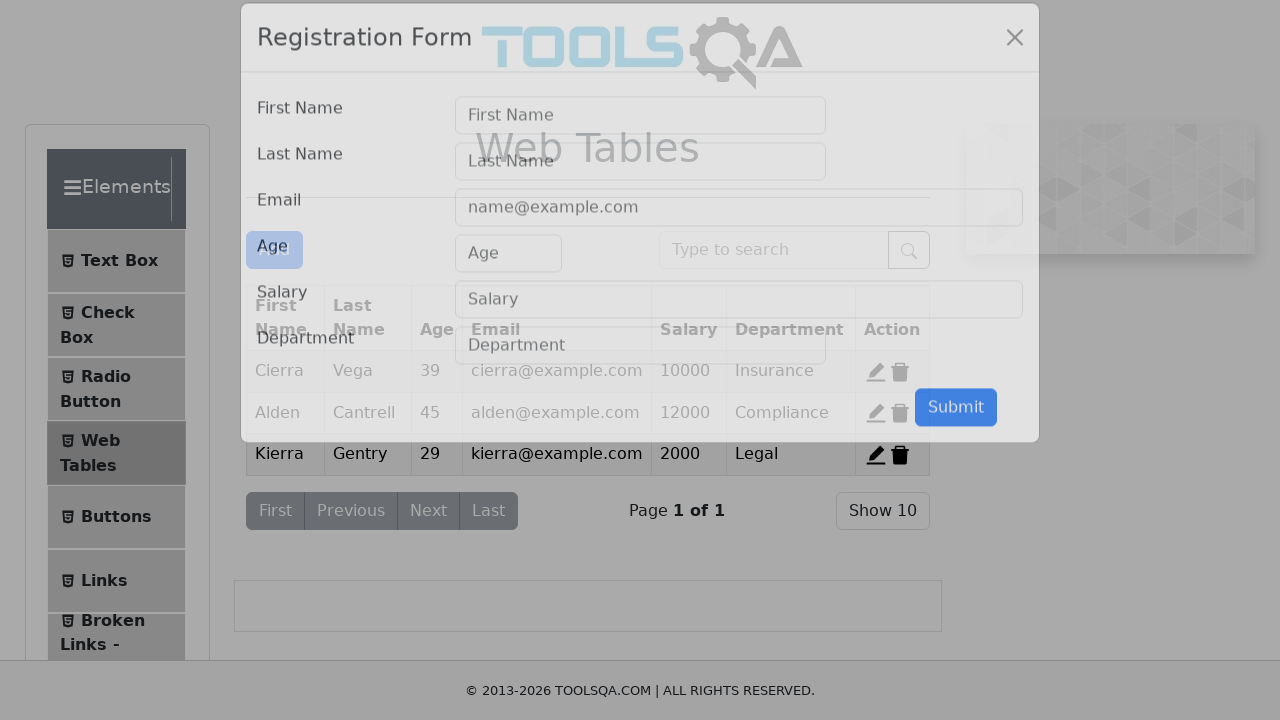

Clicked firstName field at (640, 141) on #firstName
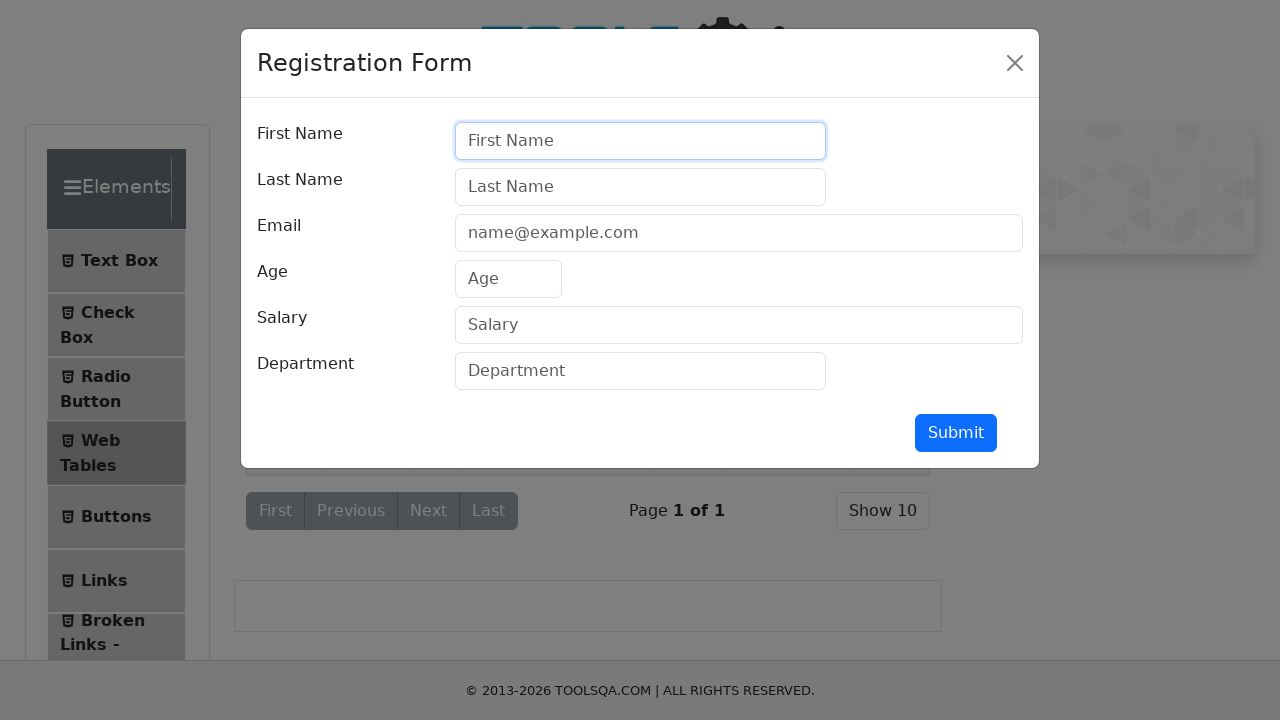

Filled firstName with 'Matias' on #firstName
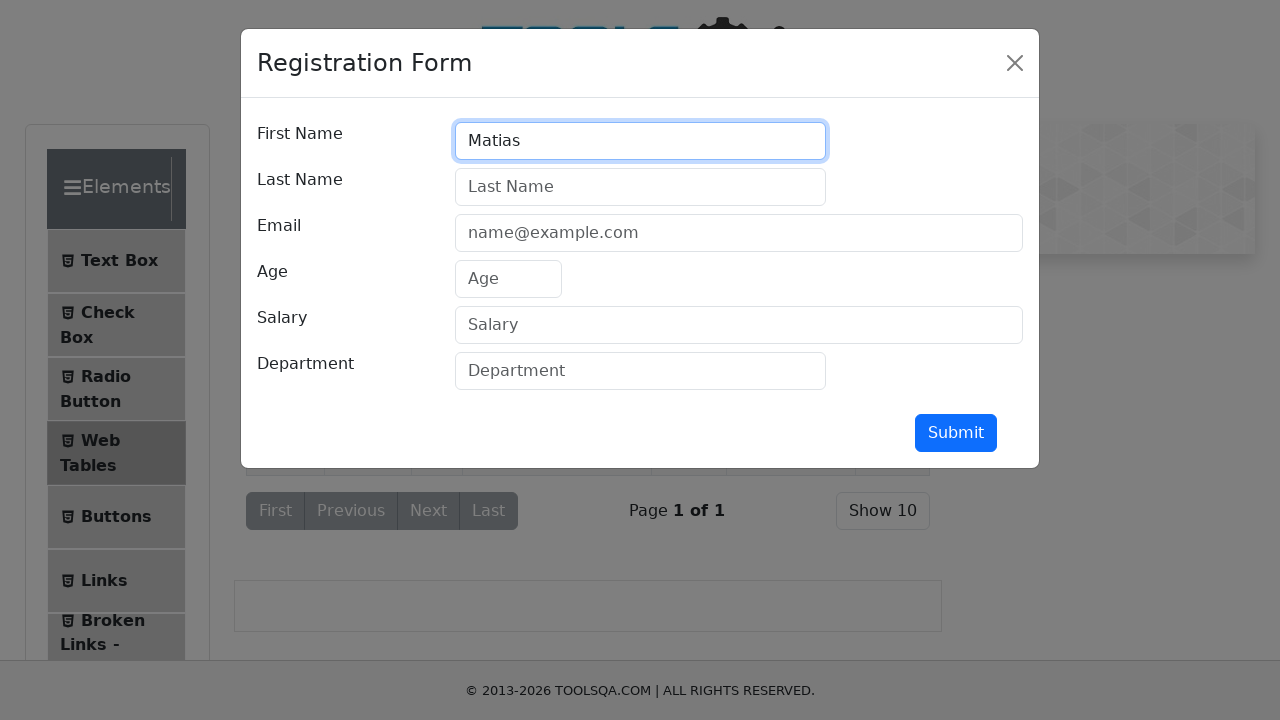

Clicked lastName field at (640, 187) on #lastName
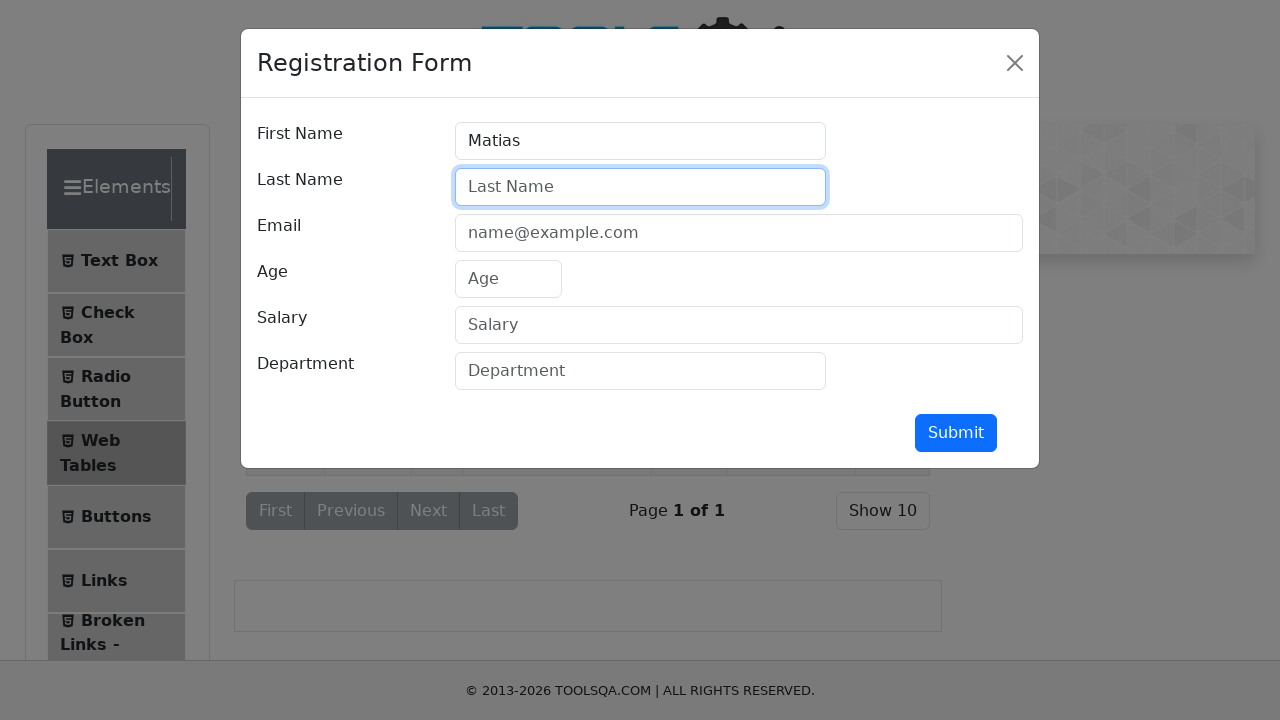

Filled lastName with 'Escalona' on #lastName
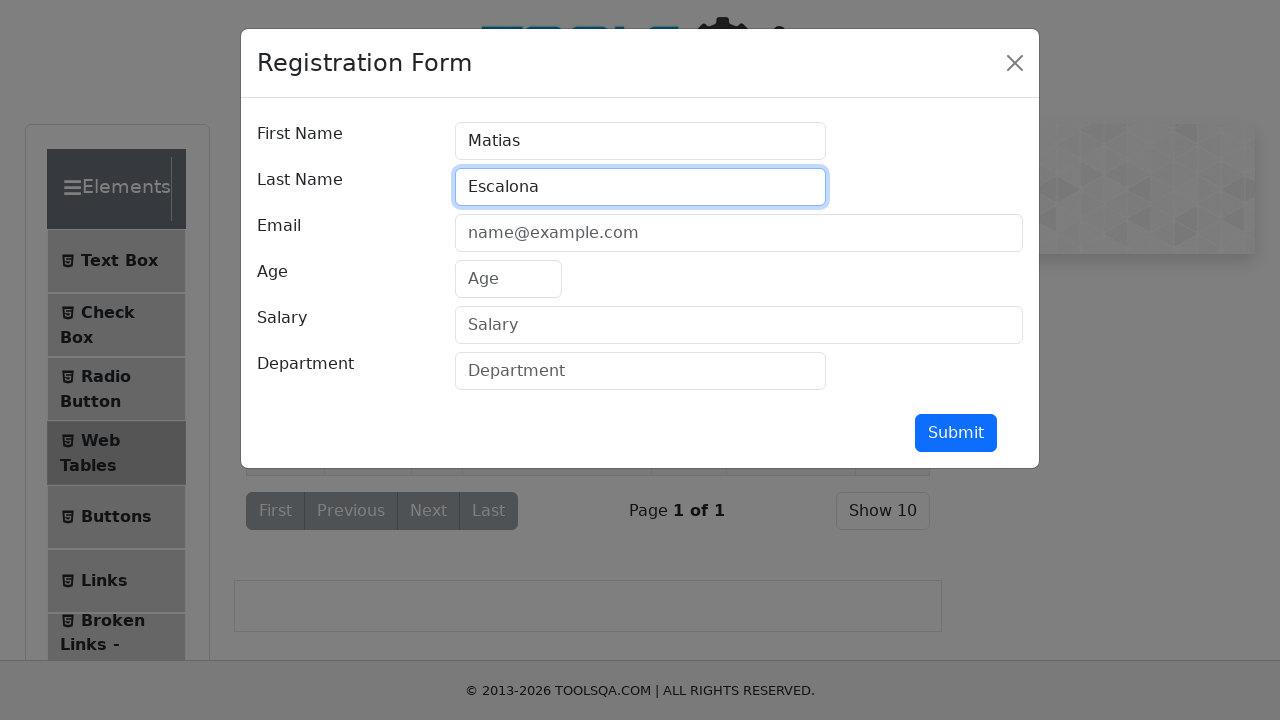

Clicked userEmail field at (739, 233) on #userEmail
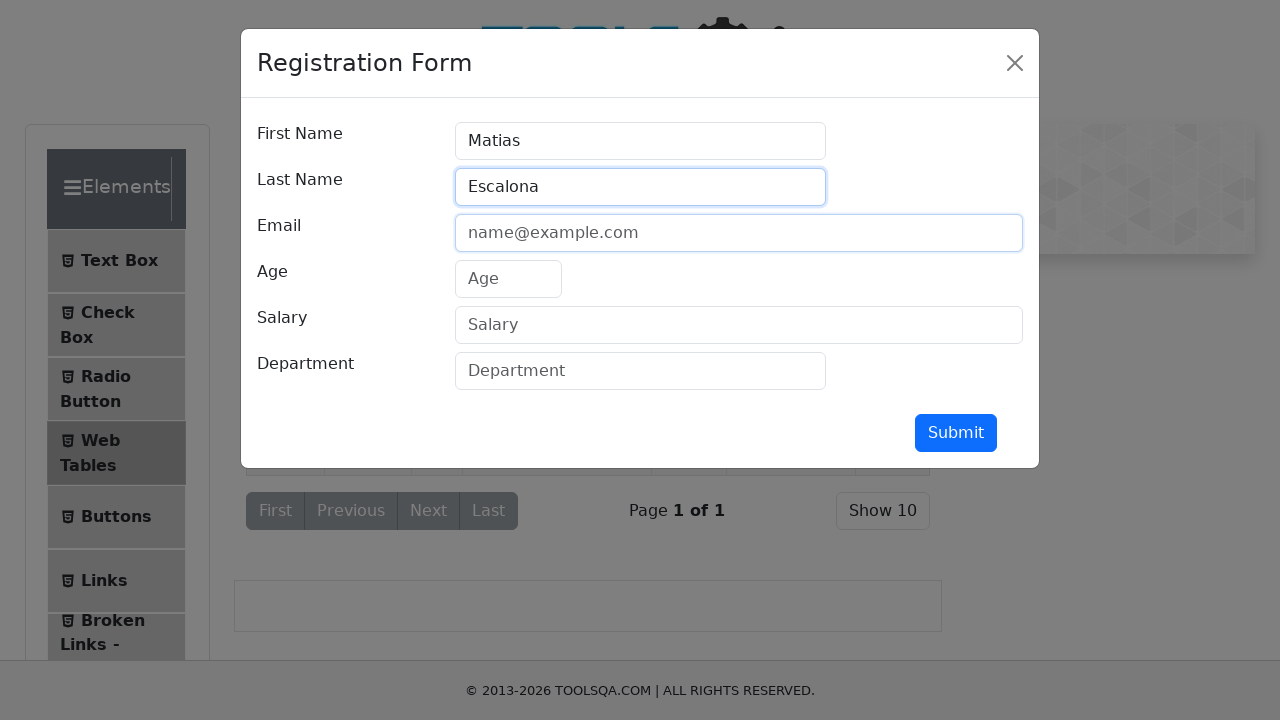

Filled userEmail with 'matiasescalona@gmail.com' on #userEmail
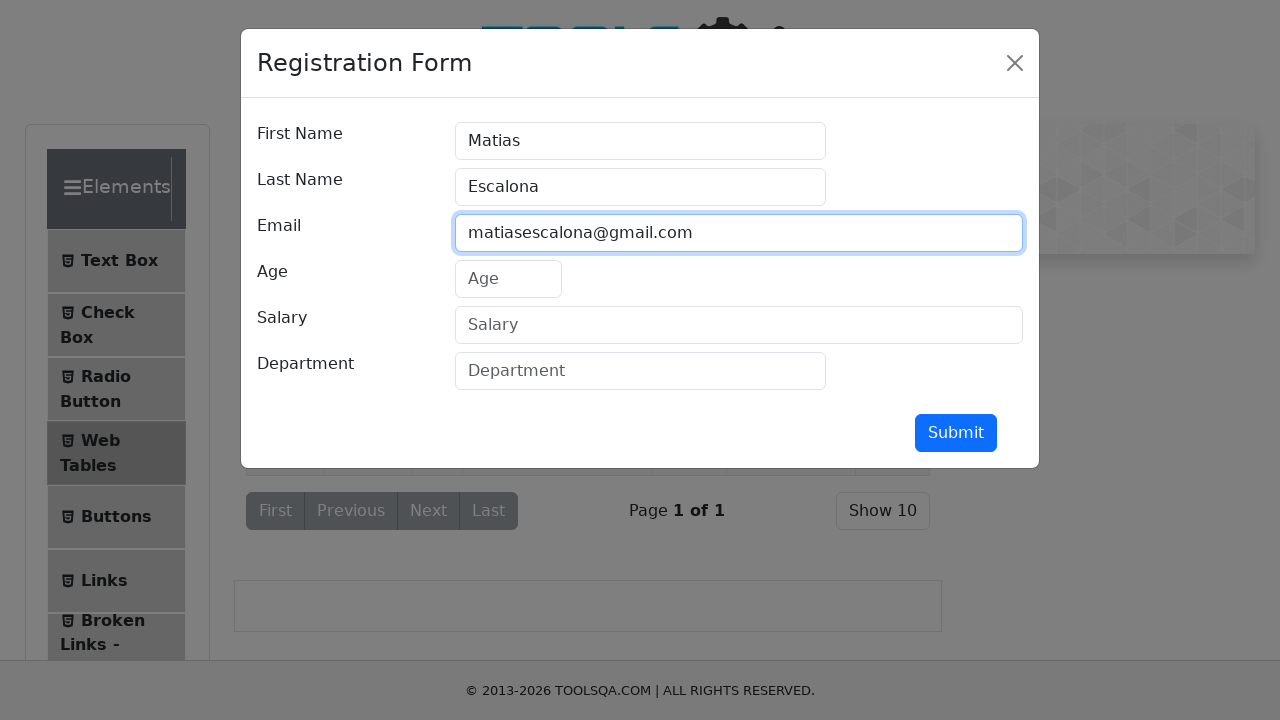

Filled age with '34' on #age
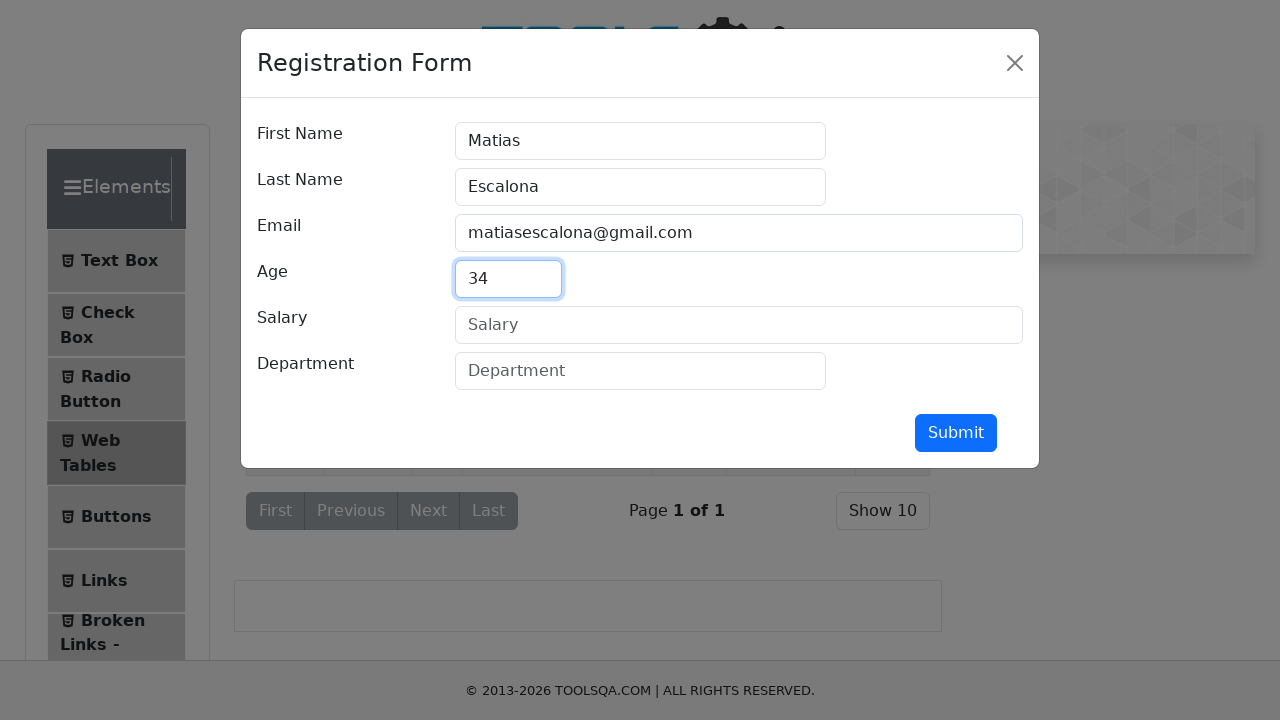

Filled salary with '1000' on #salary
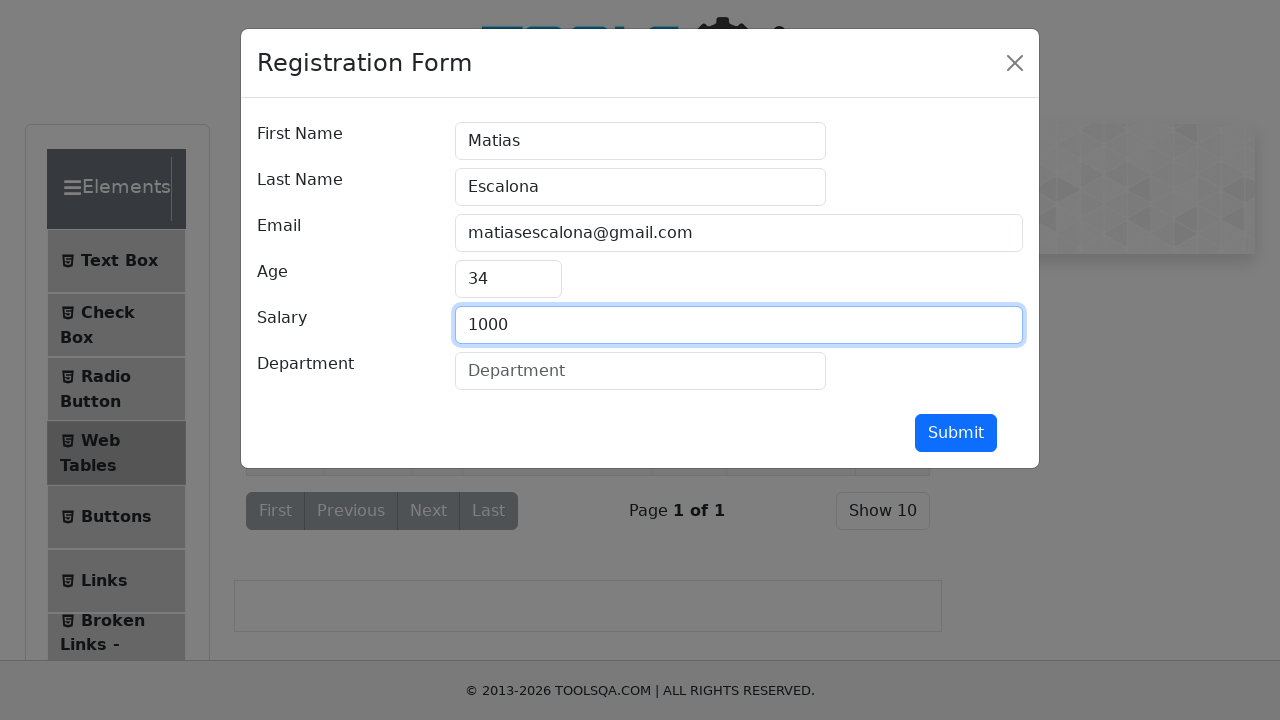

Filled department with 'Santiago' on #department
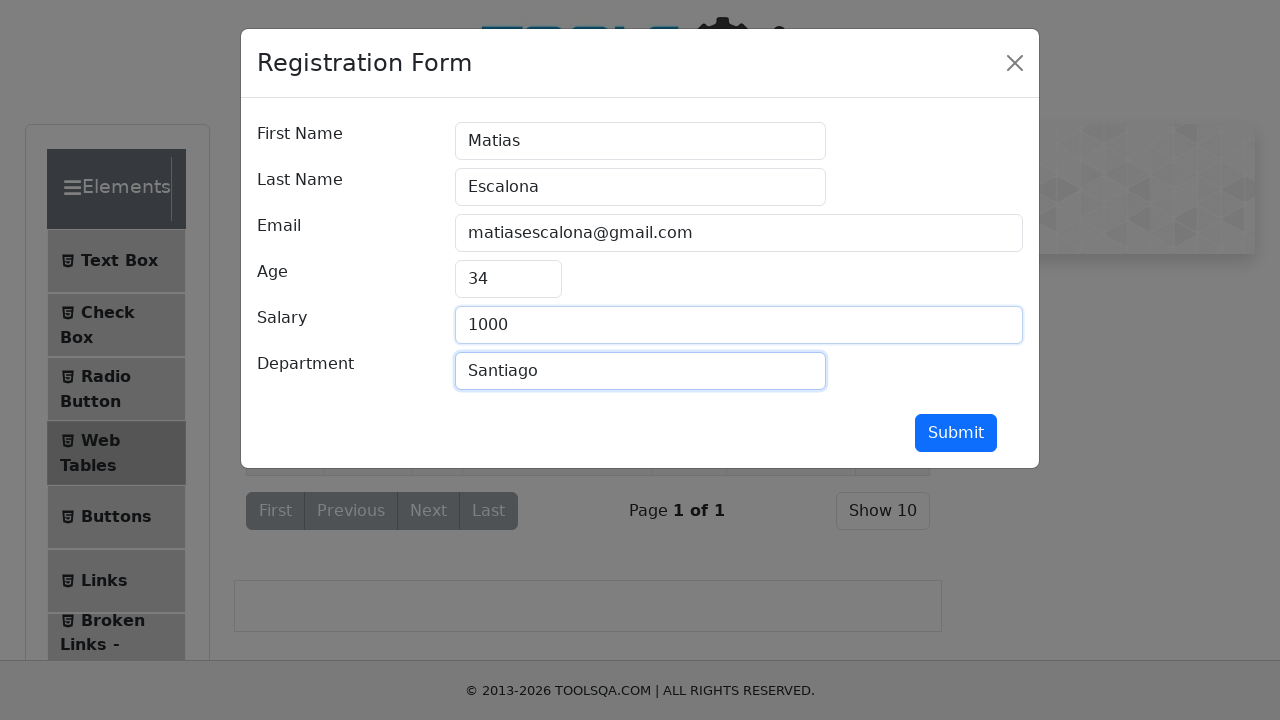

Clicked submit button to add new record at (956, 433) on #submit
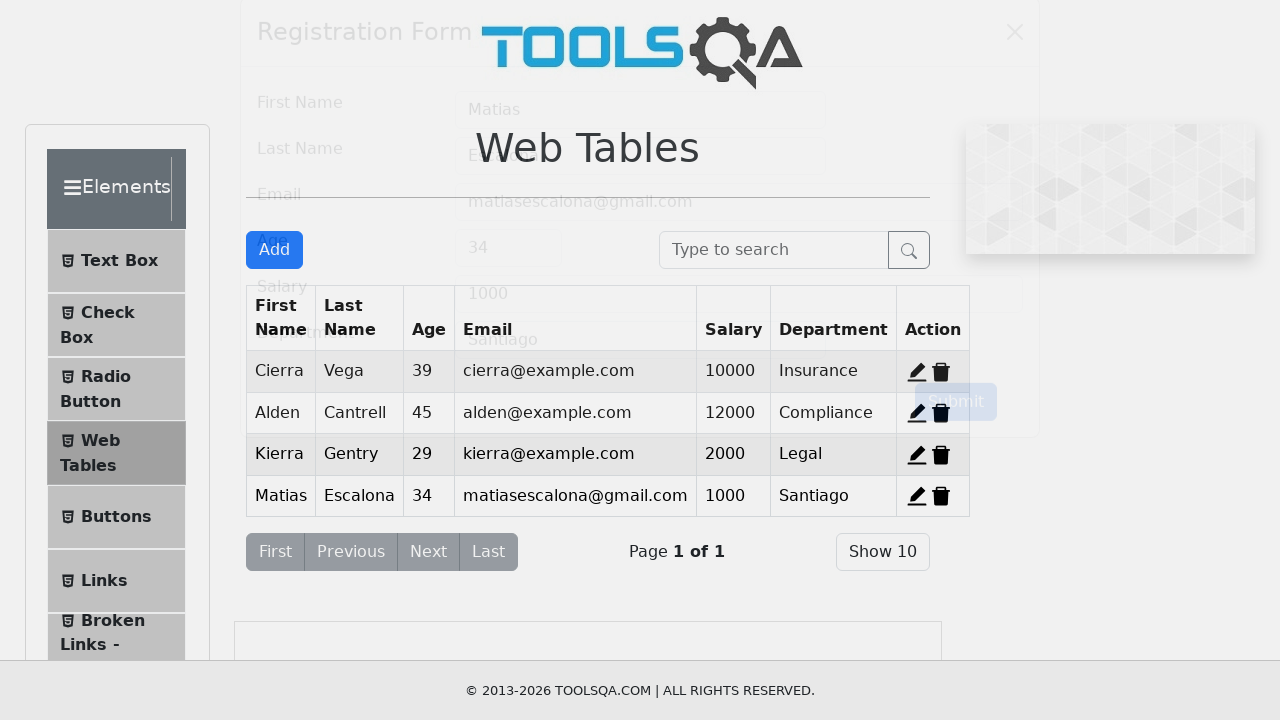

New record with name 'Matias' appeared in table
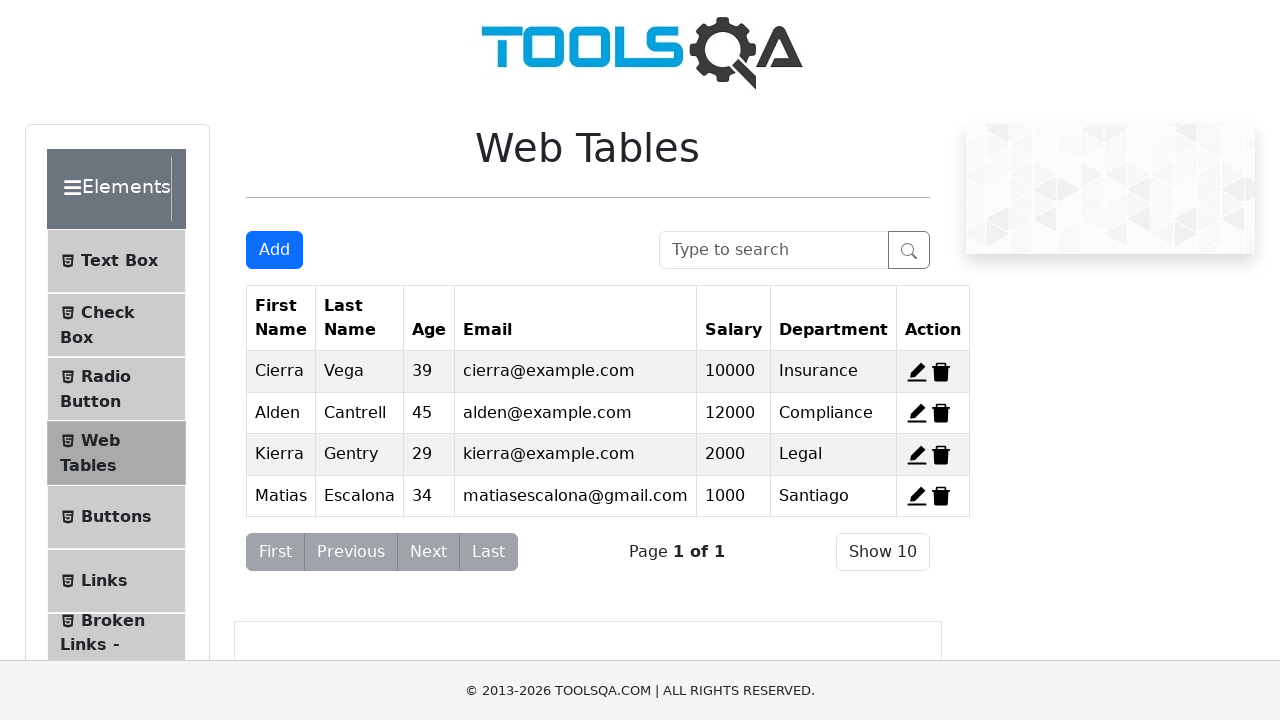

Clicked edit button for record 4 at (917, 496) on #edit-record-4
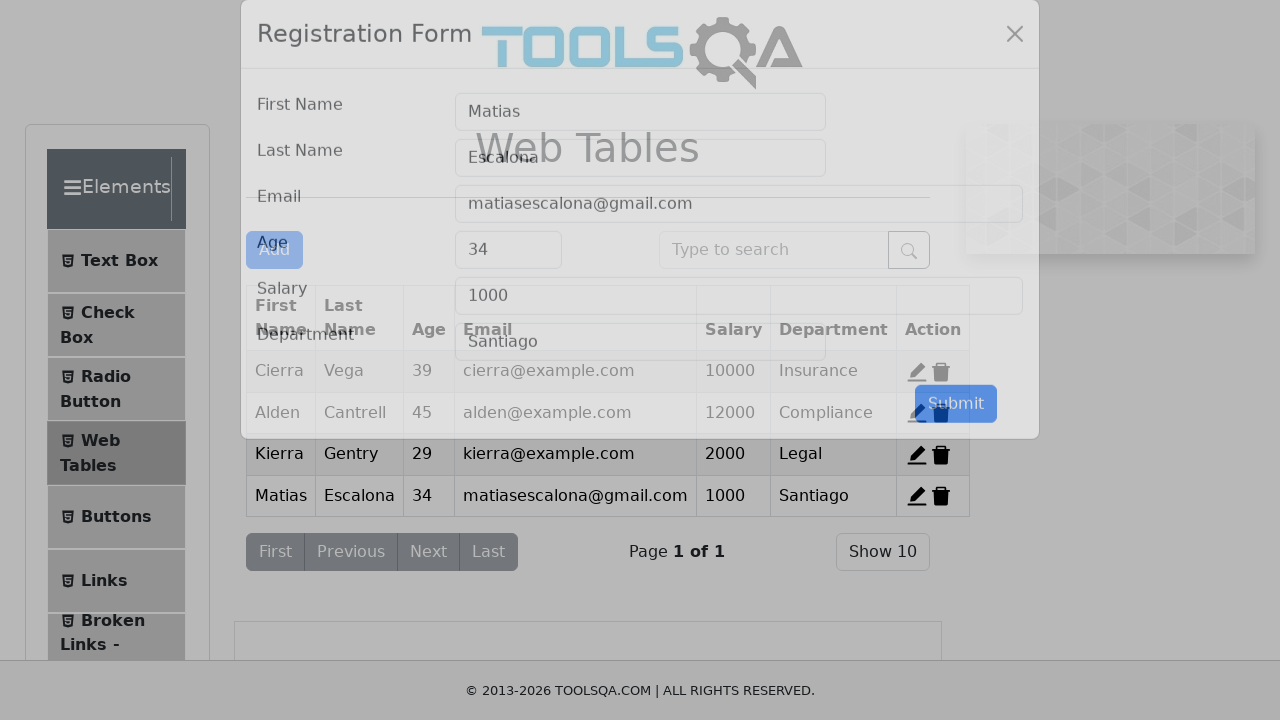

Clicked firstName field in edit form at (640, 141) on #firstName
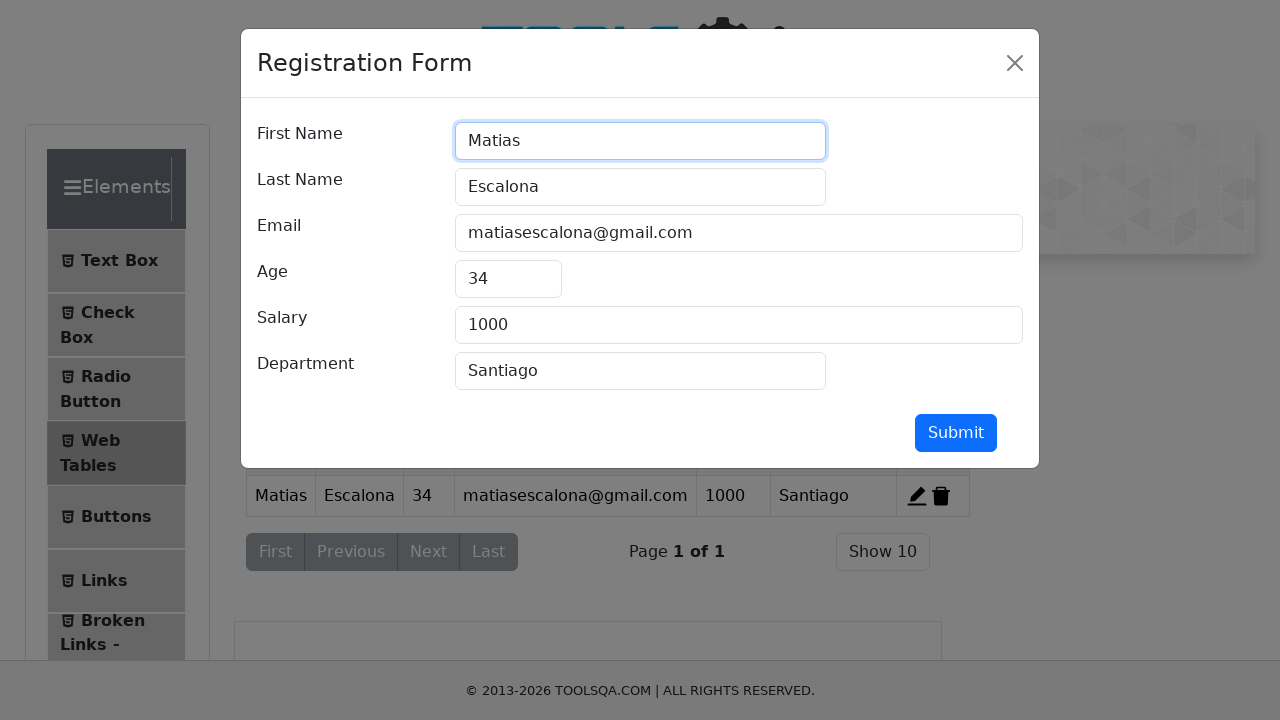

Updated firstName to 'Jesus' on #firstName
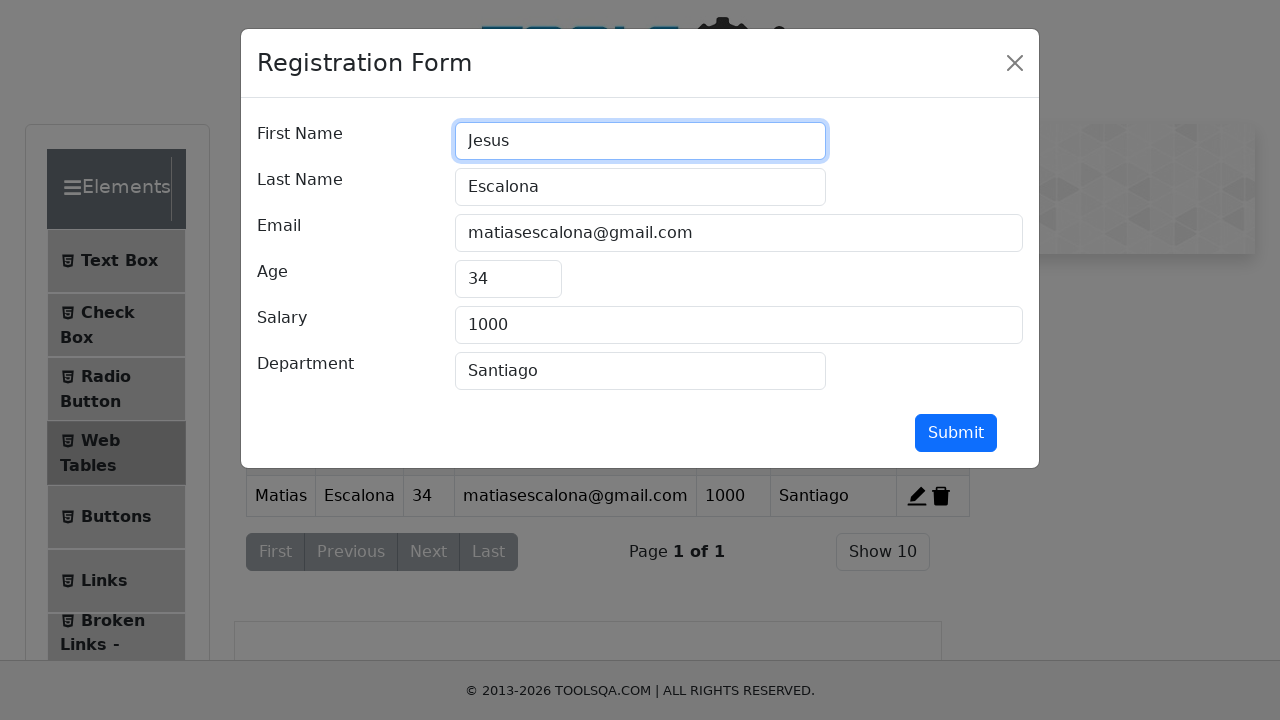

Clicked submit button to save record changes at (956, 433) on #submit
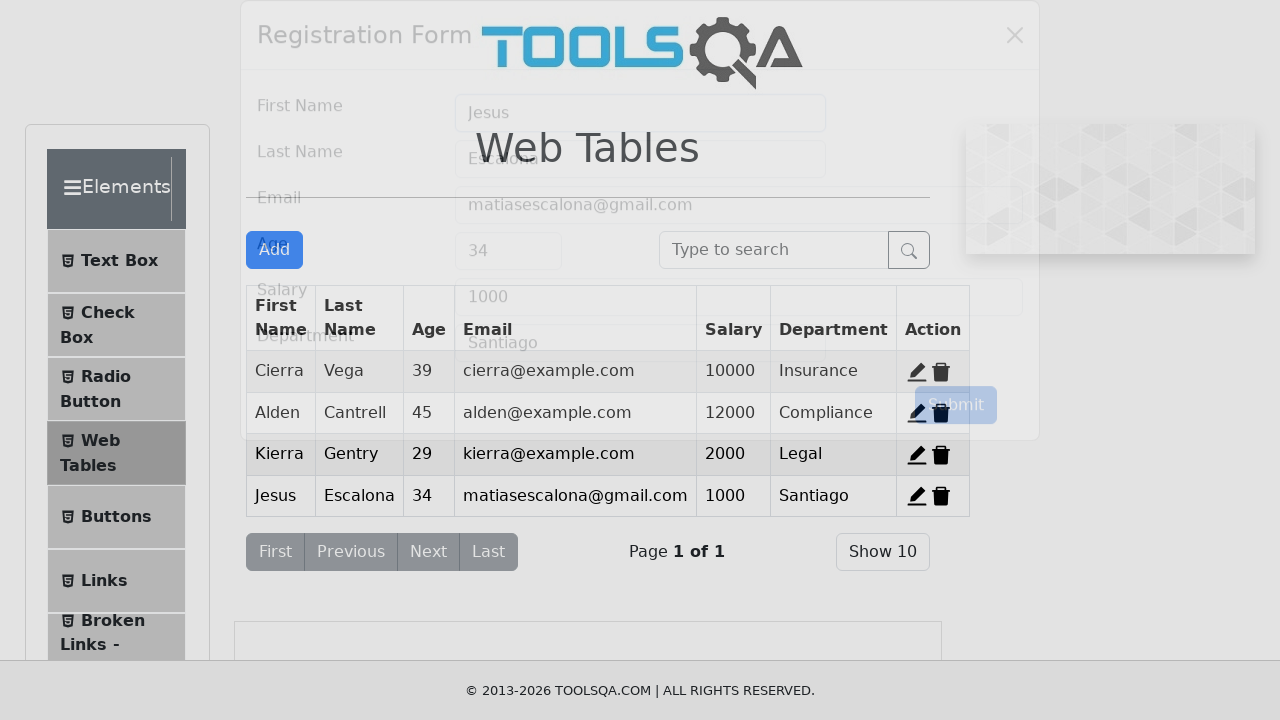

Updated record with name 'Jesus' now visible in table
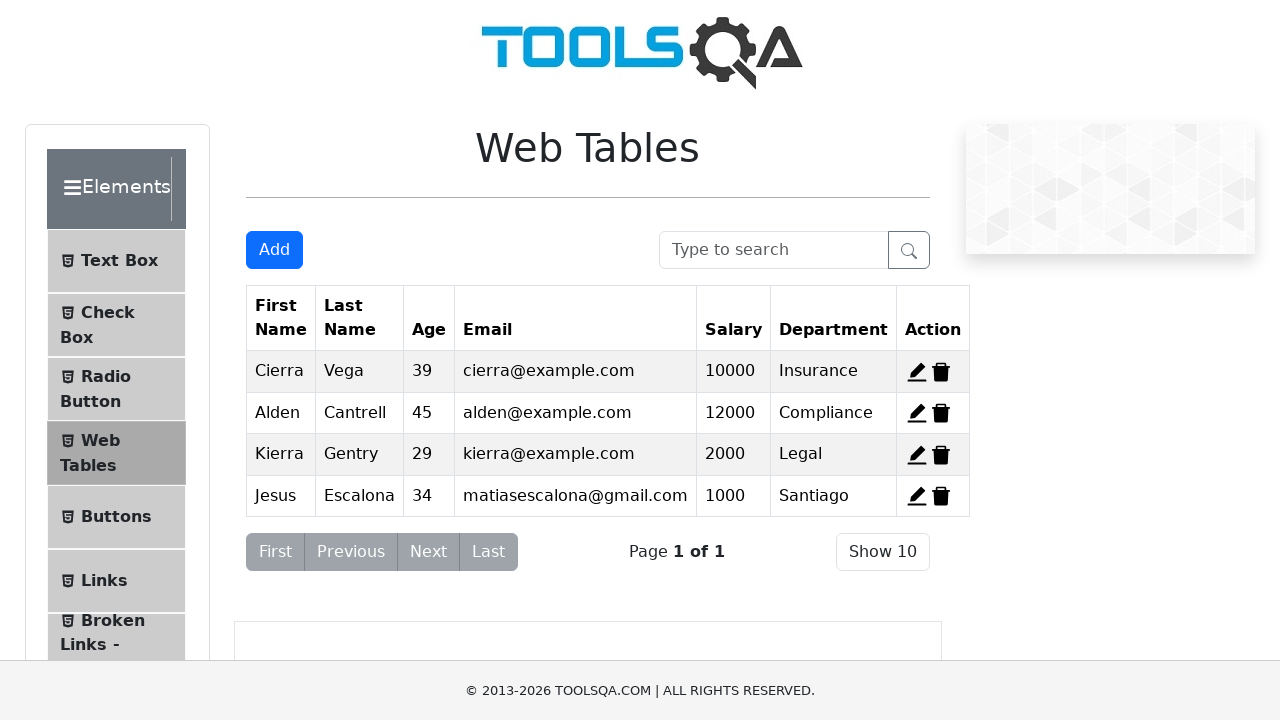

Clicked delete button for record 1 at (941, 372) on #delete-record-1
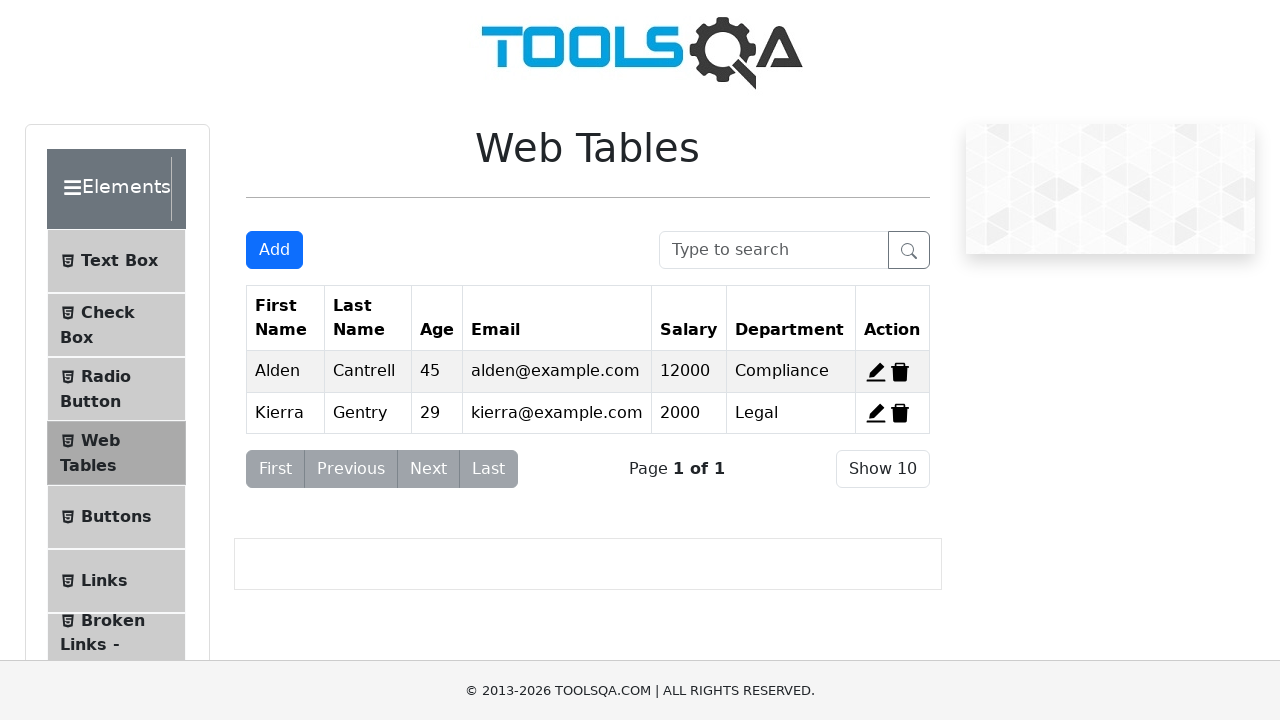

Clicked delete button for record 2 at (900, 372) on #delete-record-2
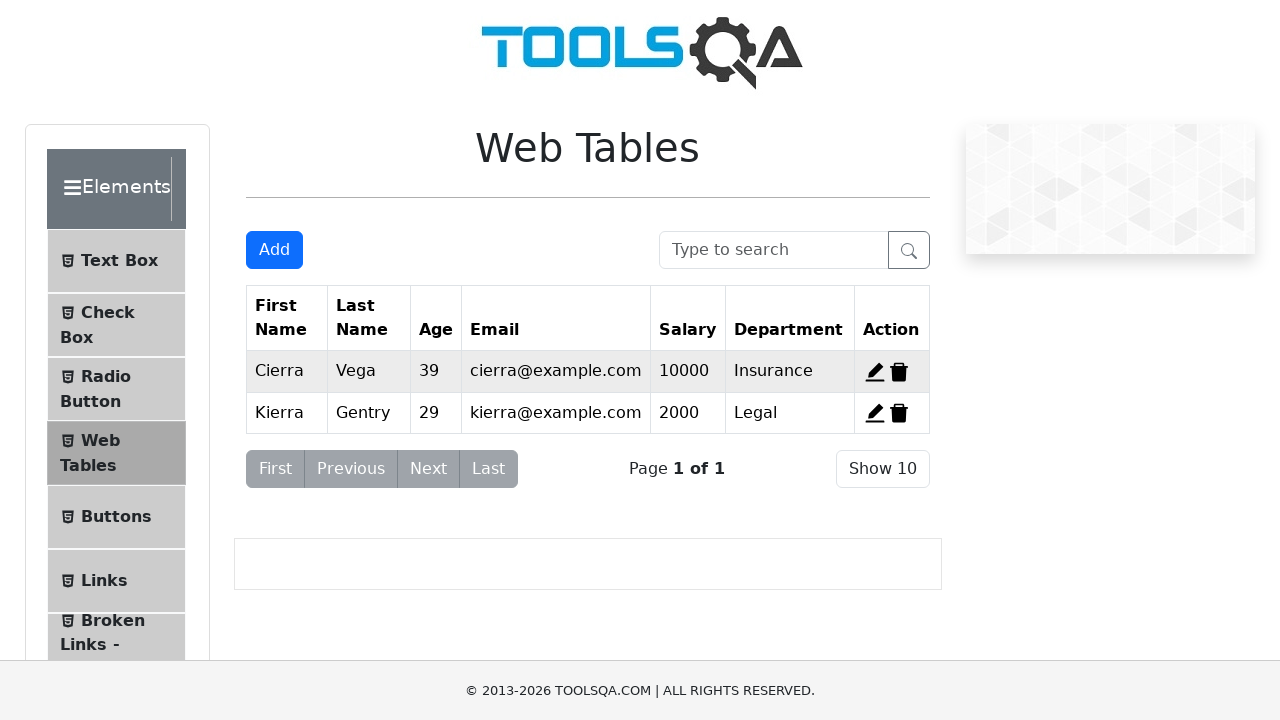

Clicked delete button for record 3 at (899, 413) on #delete-record-3
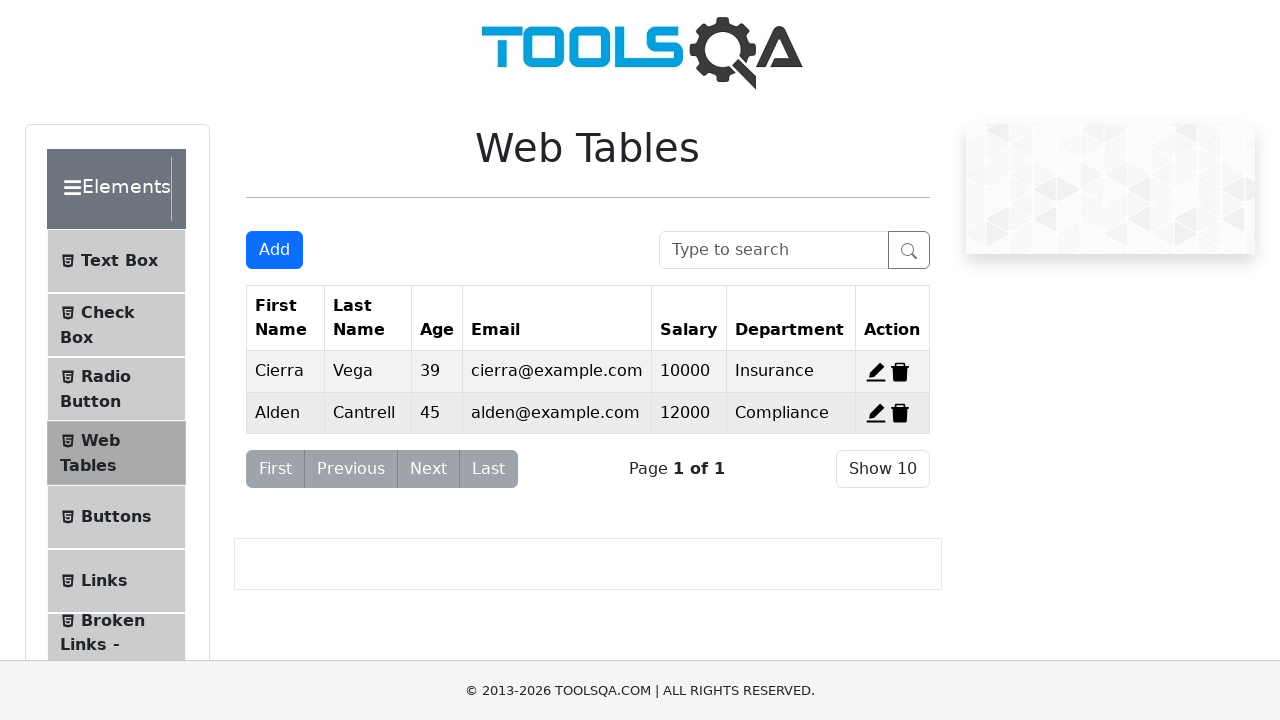

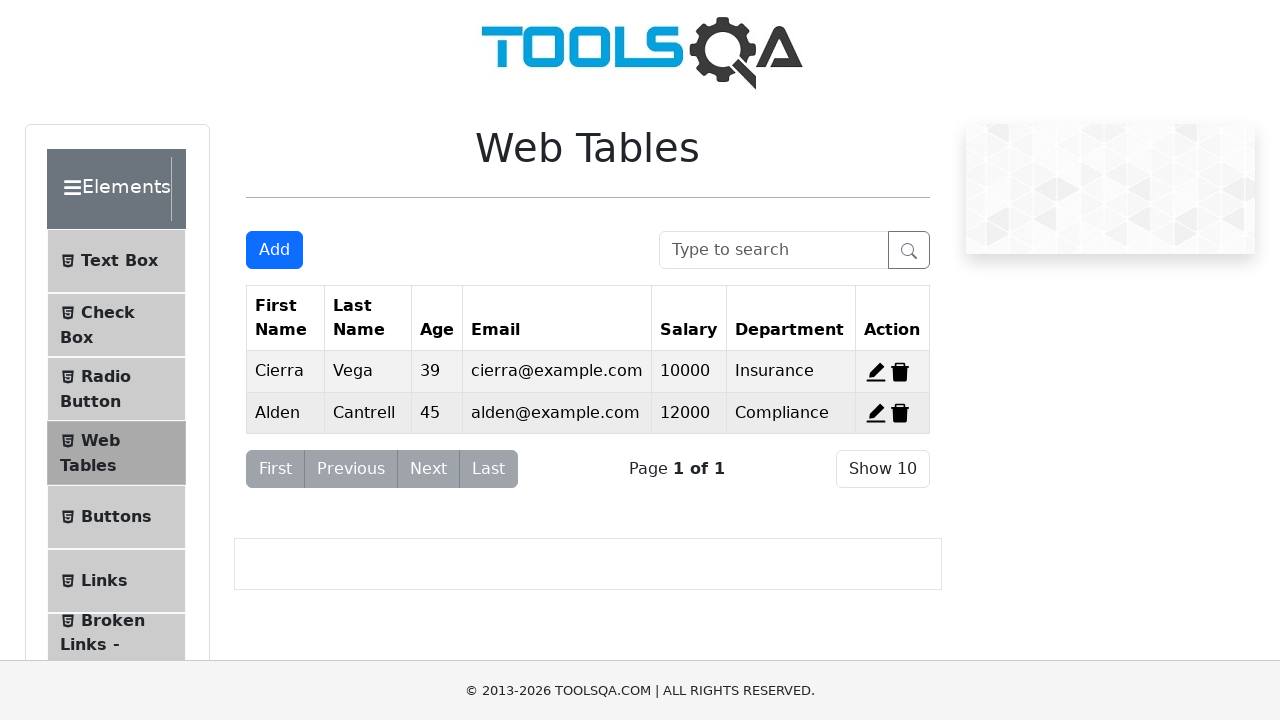